Tests drag and drop functionality on the jQuery UI demo page by dragging an element from the draggable div and dropping it onto the droppable div within an iframe.

Starting URL: https://jqueryui.com/droppable/

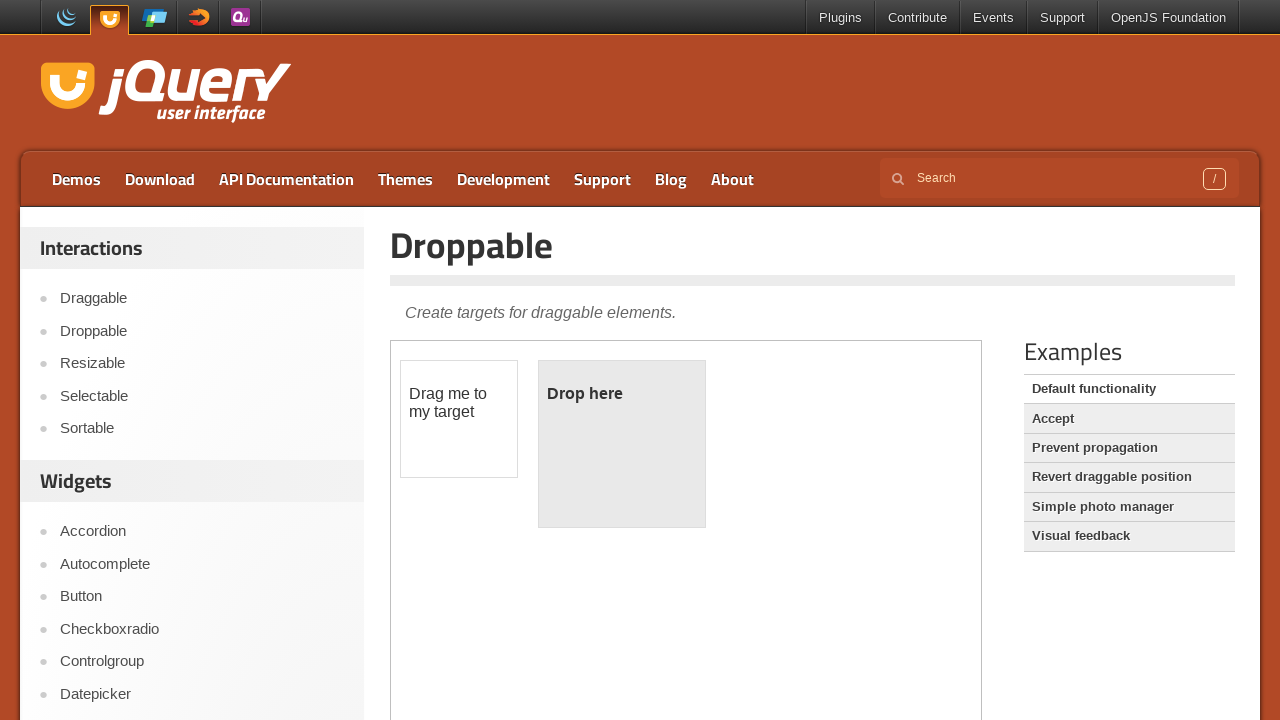

Located the iframe containing the drag and drop demo
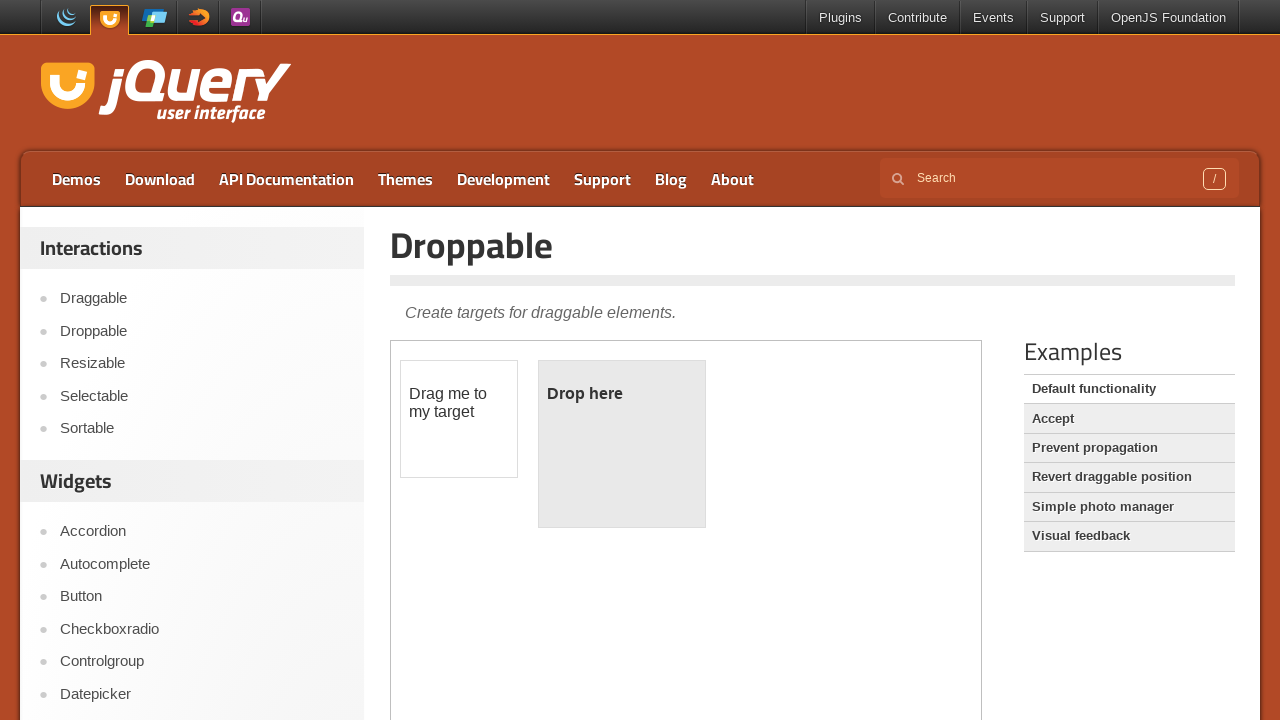

Located the draggable element within the iframe
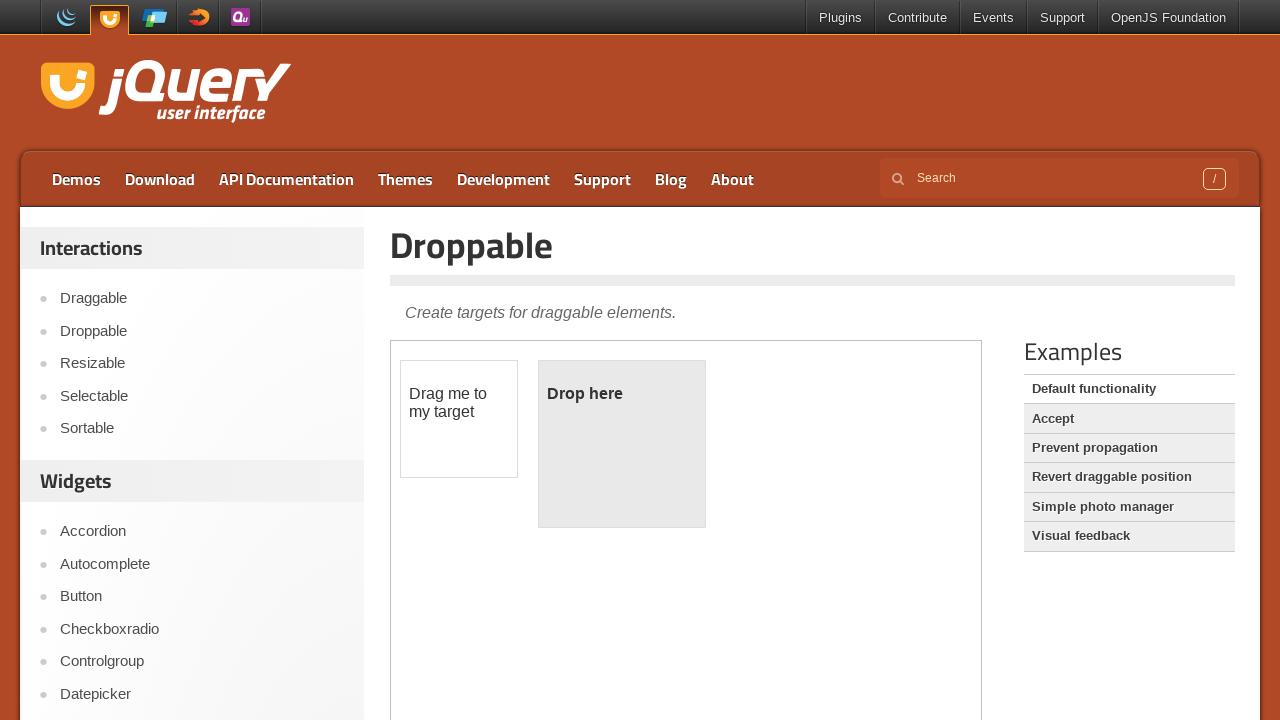

Located the droppable element within the iframe
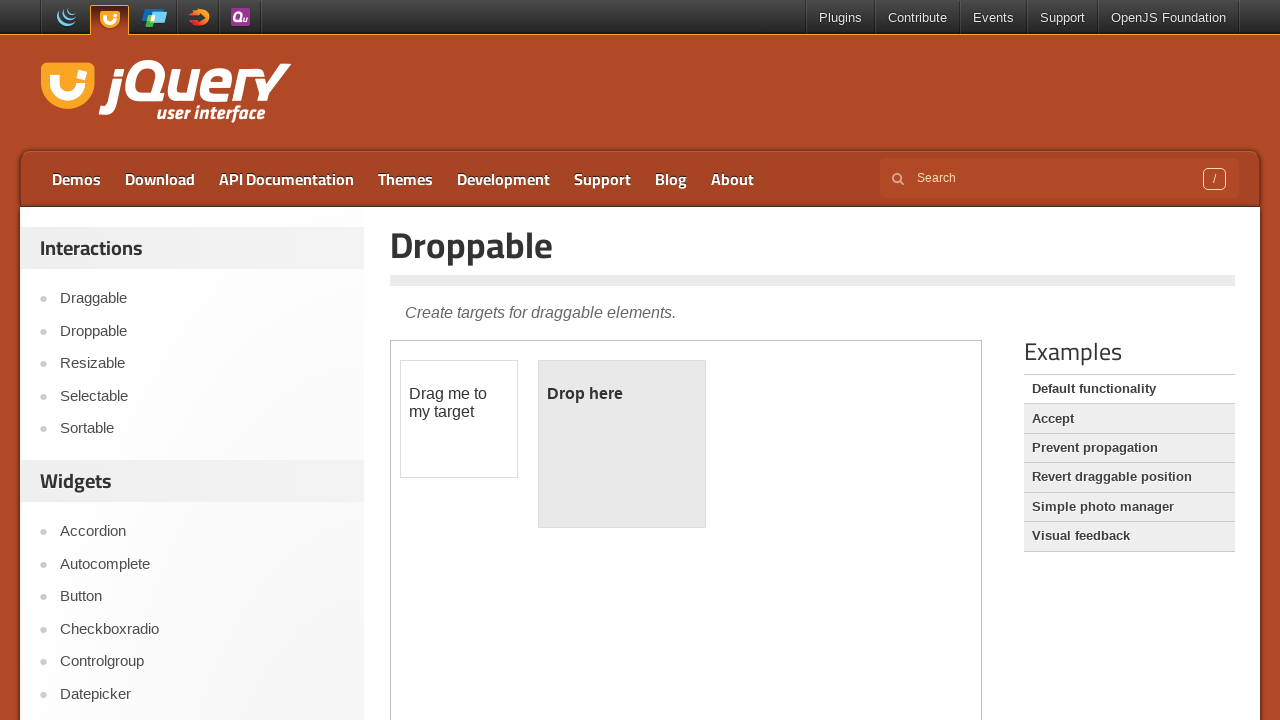

Dragged the draggable element onto the droppable element at (622, 444)
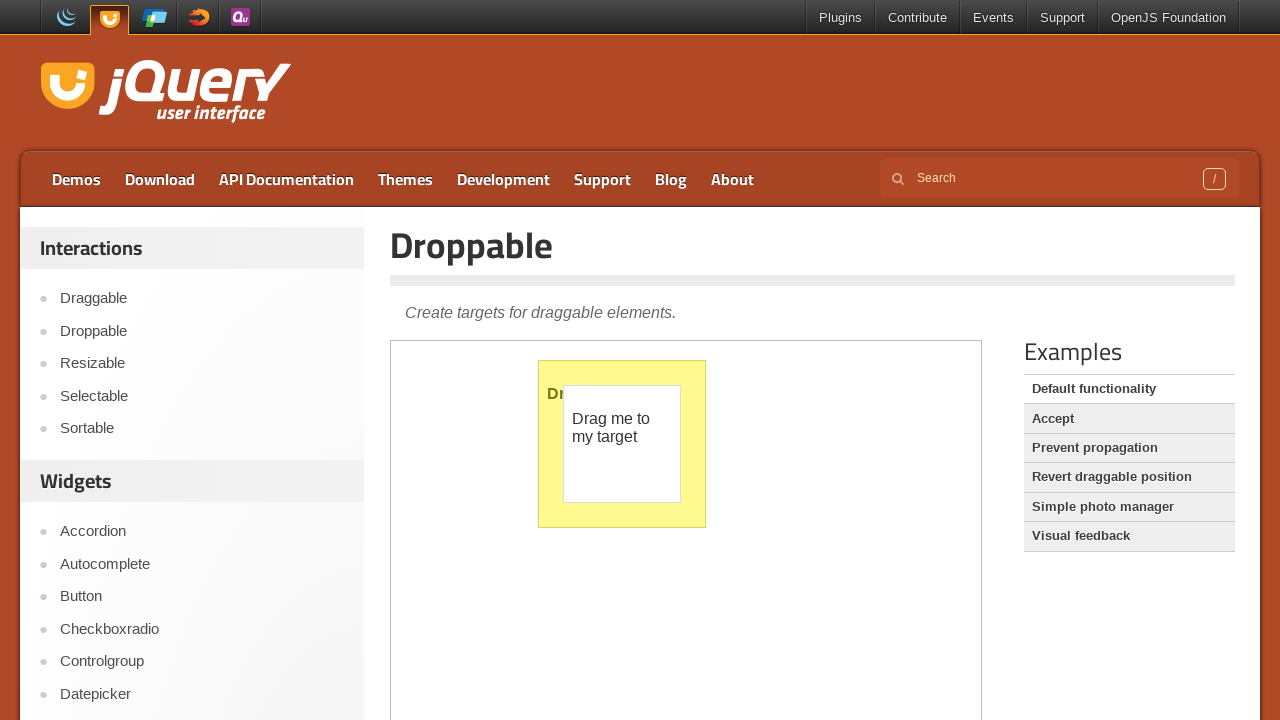

Verified that the droppable element now displays 'Dropped!' text
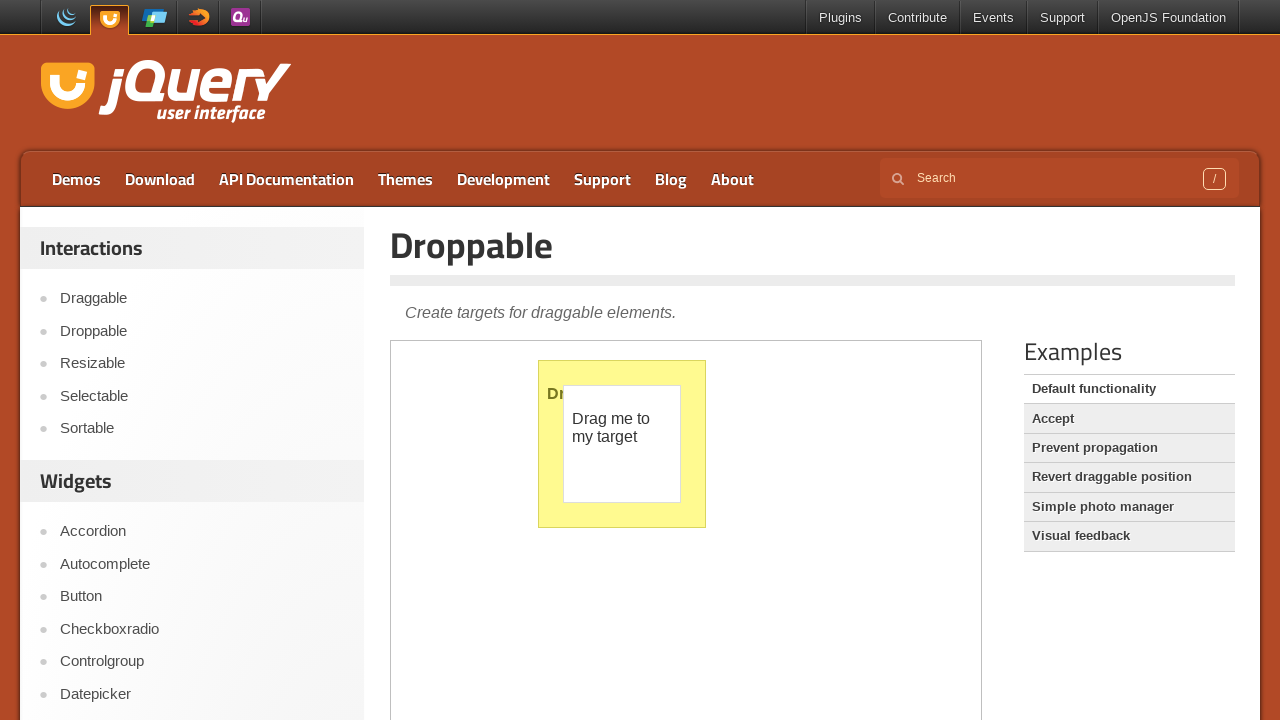

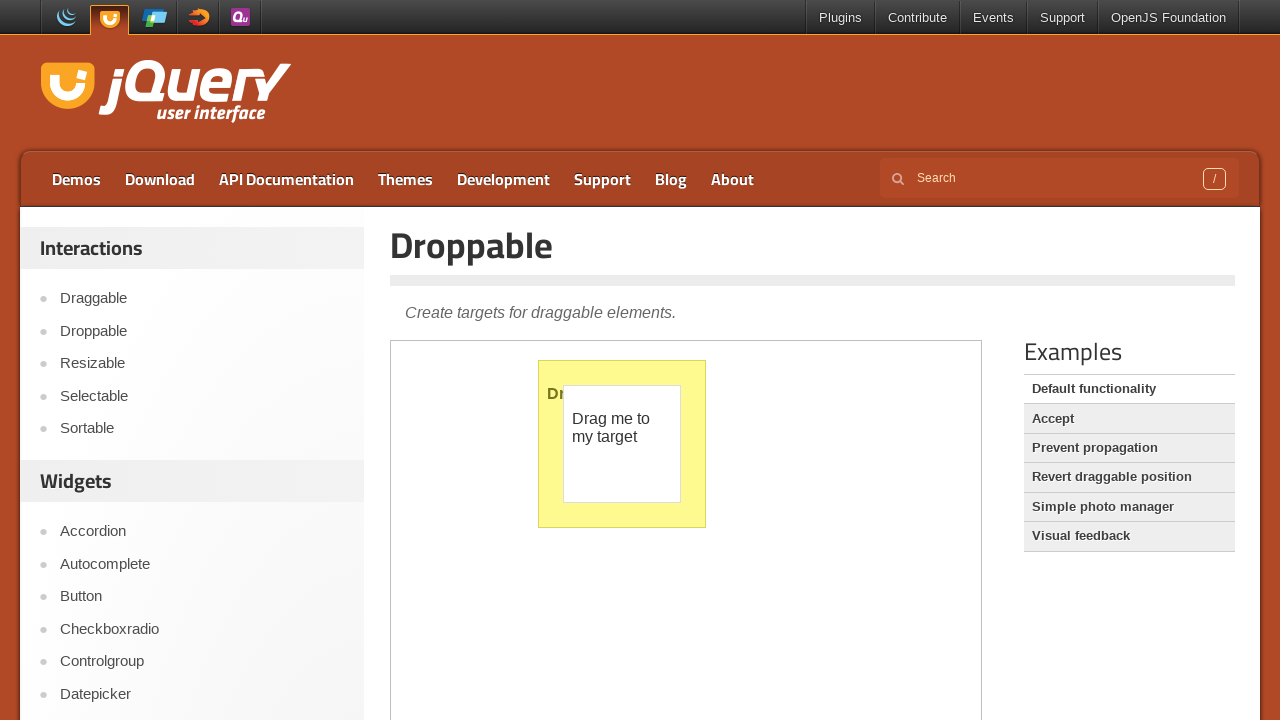